Tests navigation to the products page on VirtualDJ website by clicking the products link in the top menu and verifying the URL contains "products"

Starting URL: https://www.virtualdj.com/

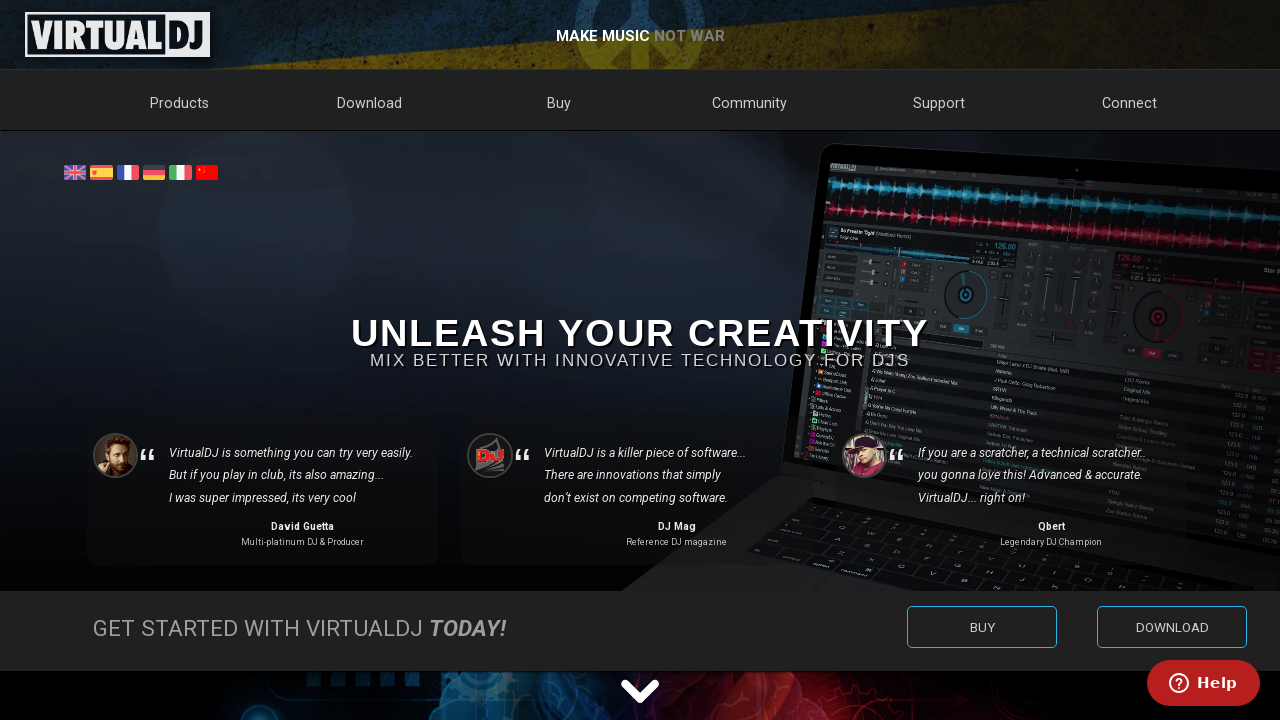

Clicked products link in top menu at (179, 100) on xpath=//*[@id='topmenu-full']/li[2]/a
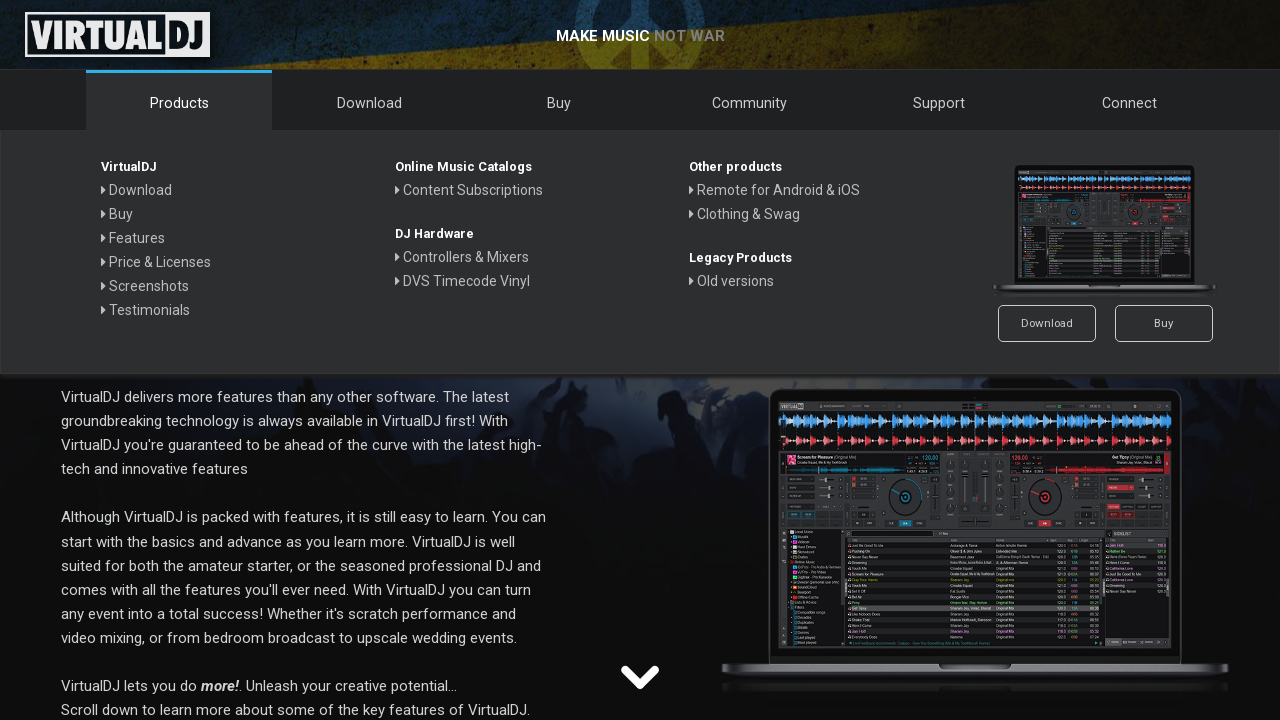

Waited for page to reach networkidle state after navigation
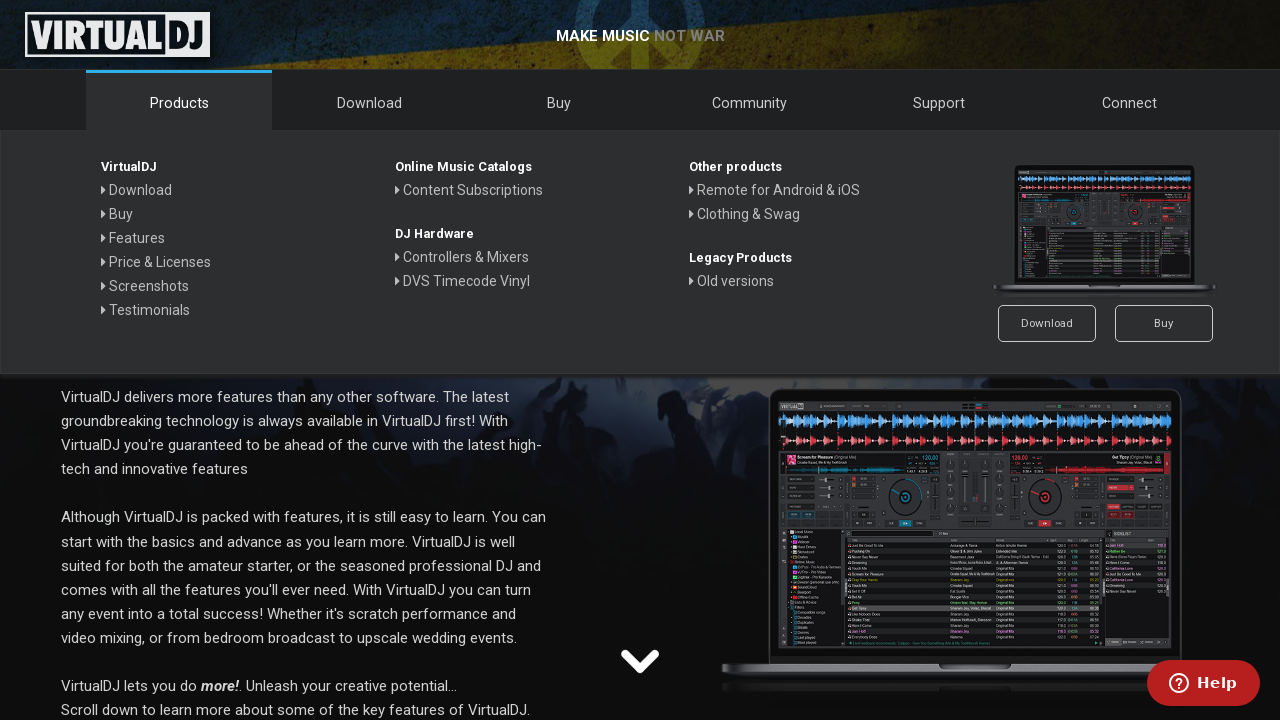

Retrieved current URL: https://www.virtualdj.com/products/virtualdj/features.html
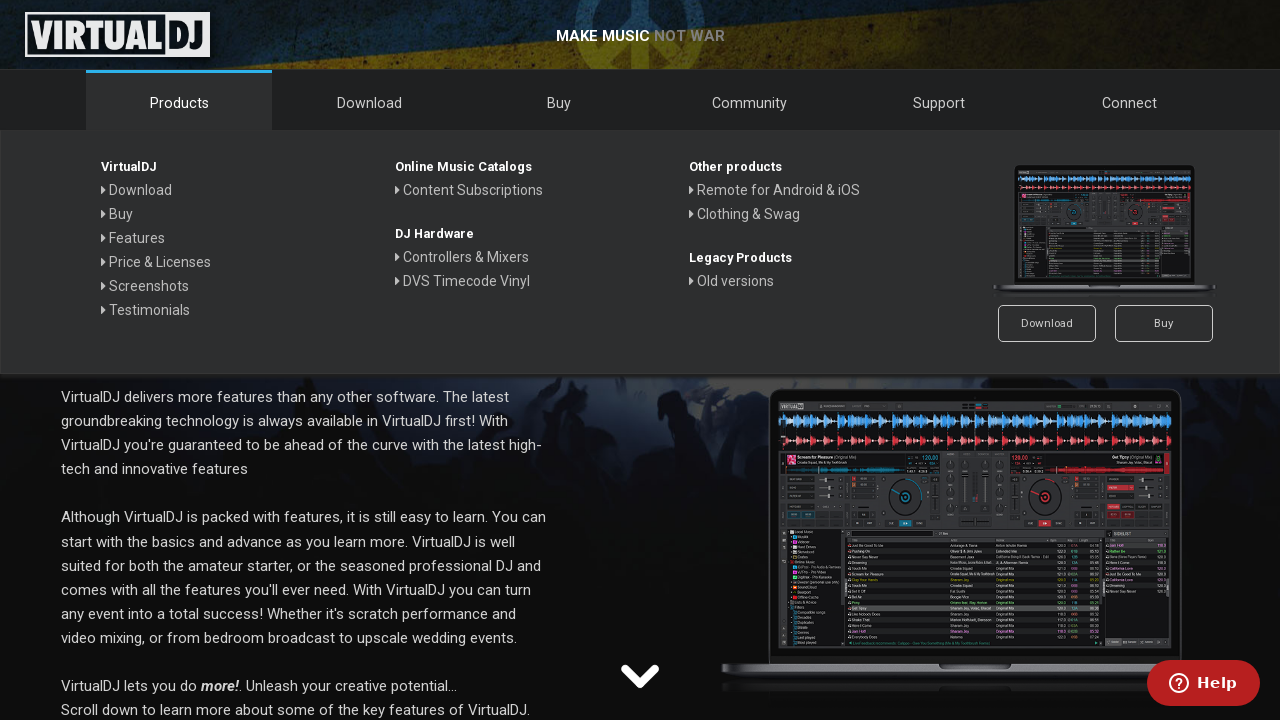

Verified URL contains 'products' - assertion passed
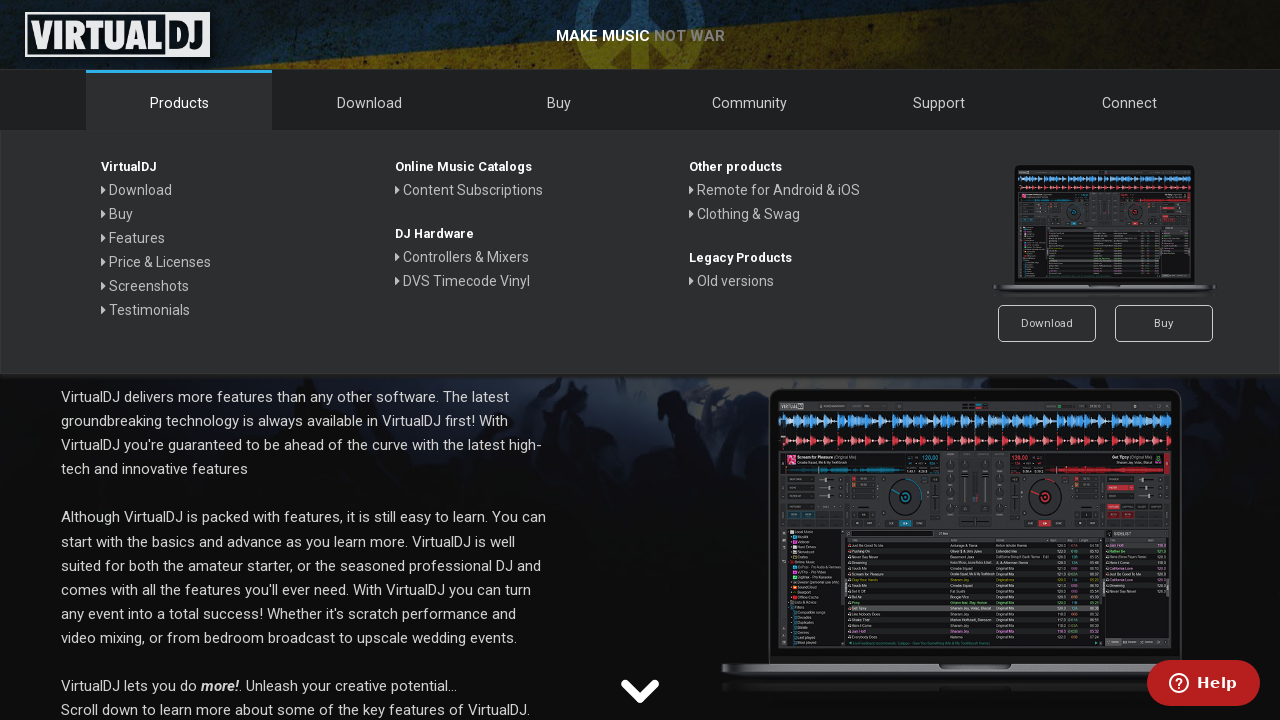

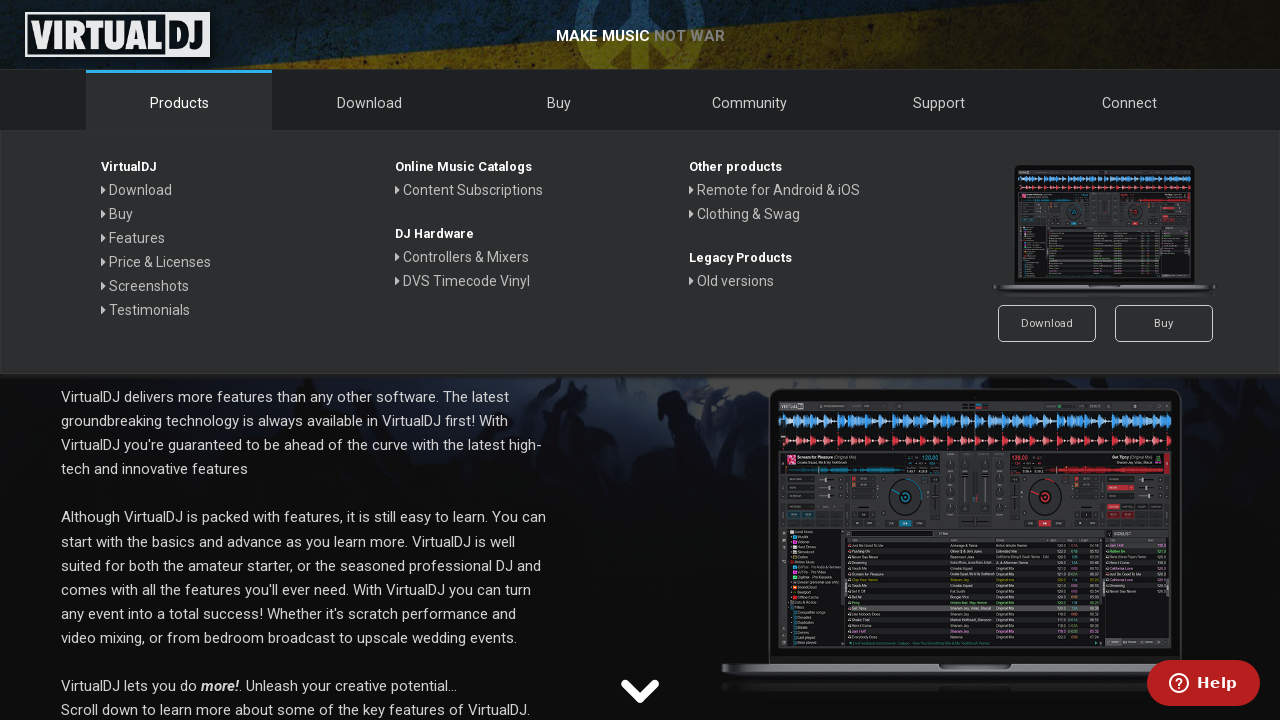